Navigates to W3Schools table documentation page, scrolls down to view table properties, and verifies specific table attribute information is displayed

Starting URL: https://www.w3schools.com/jsref/dom_obj_table.asp

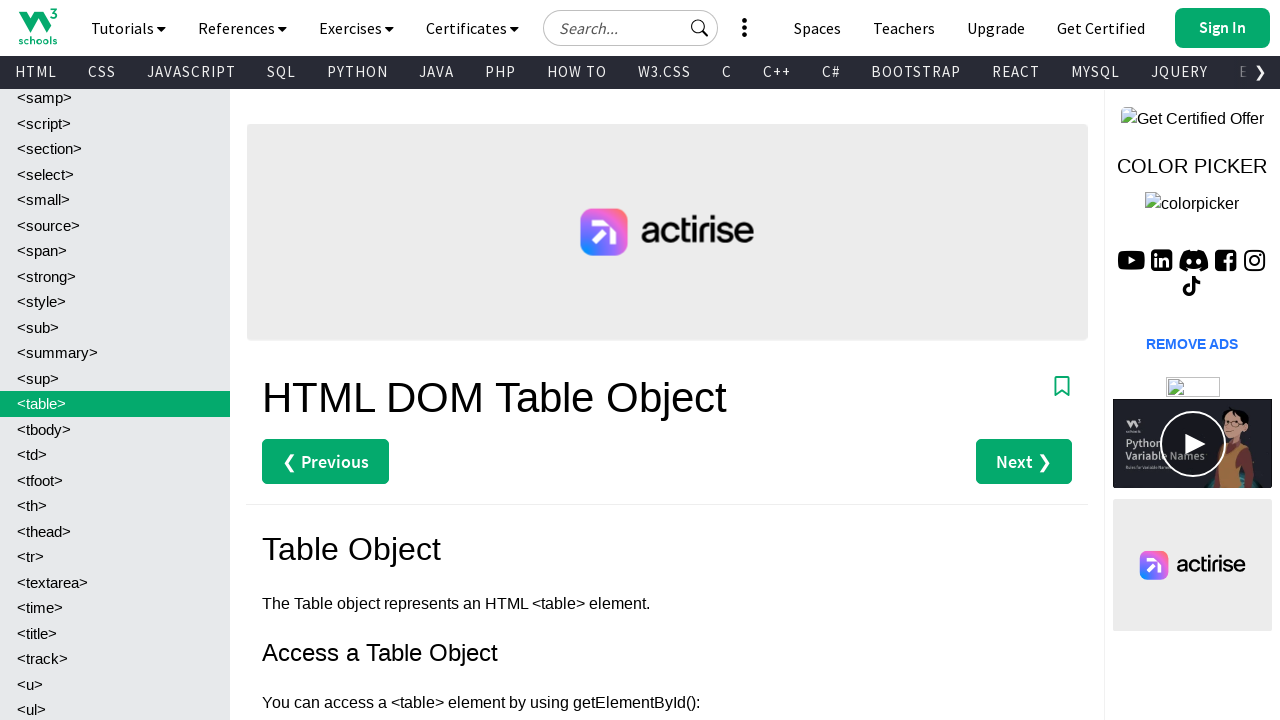

Scrolled down 1400 pixels to view table properties section
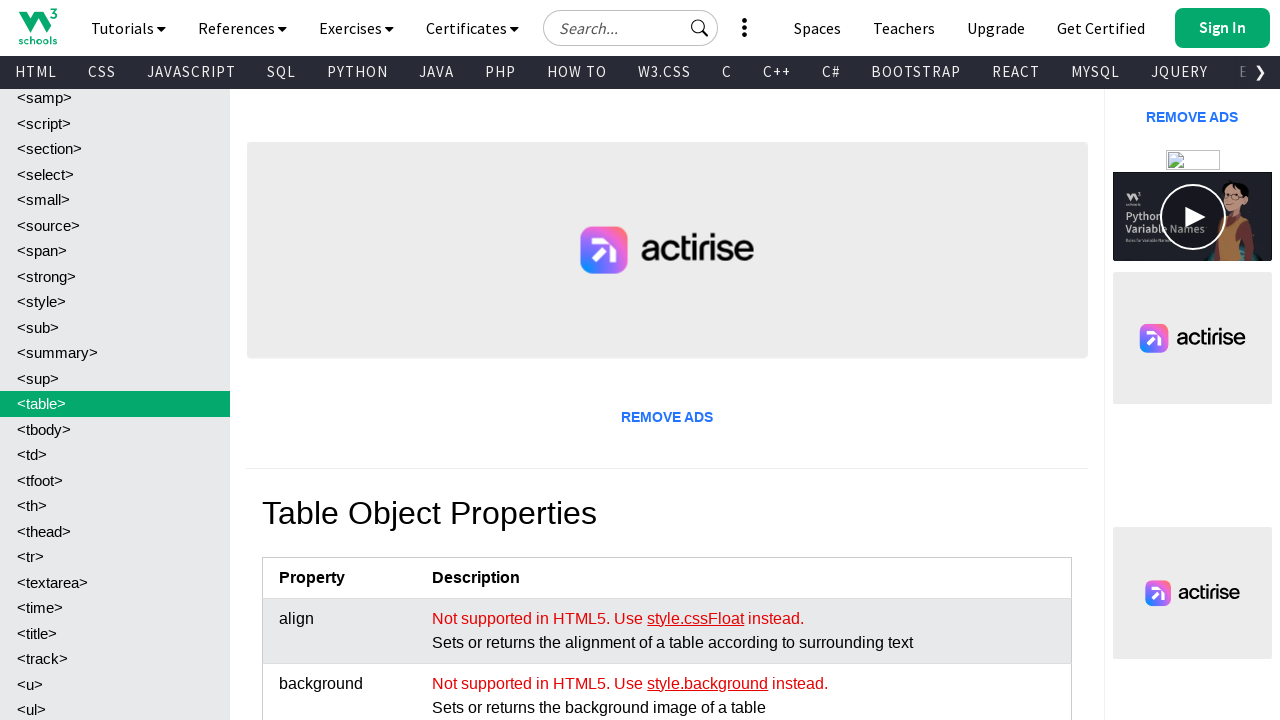

Waited for 'align' property row to load
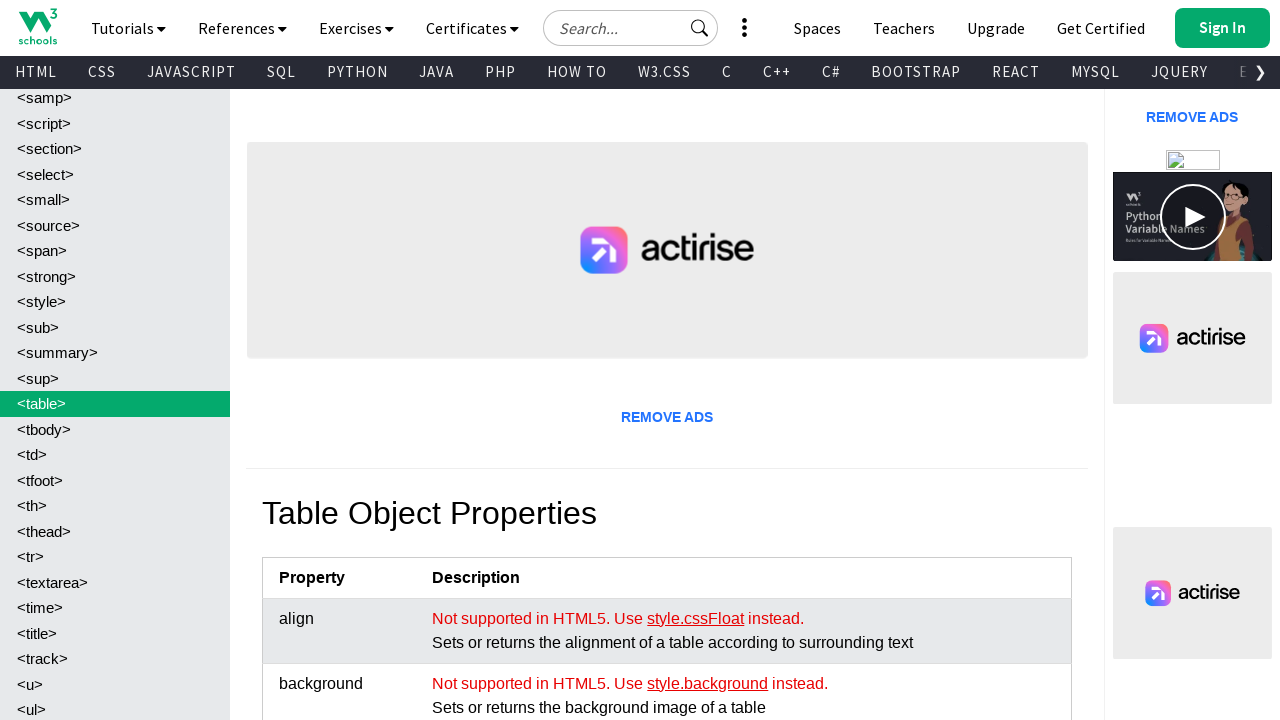

Located the 'align' property element
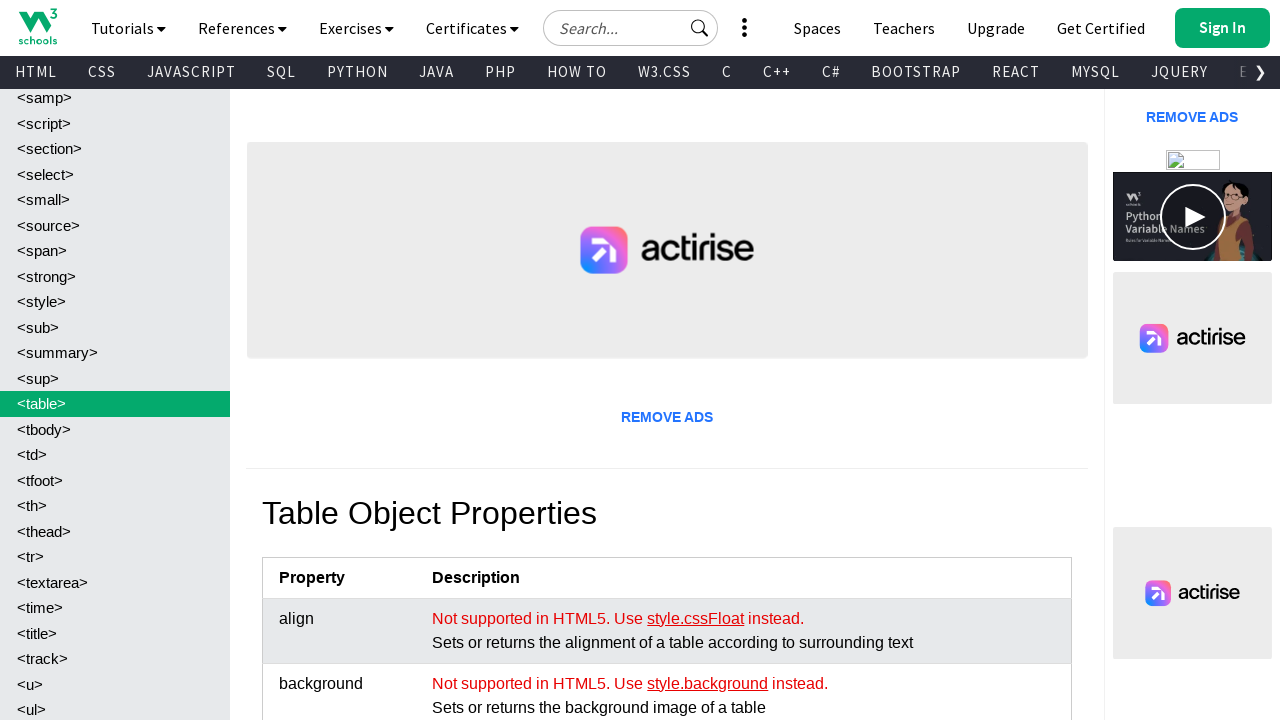

Located the align property description element
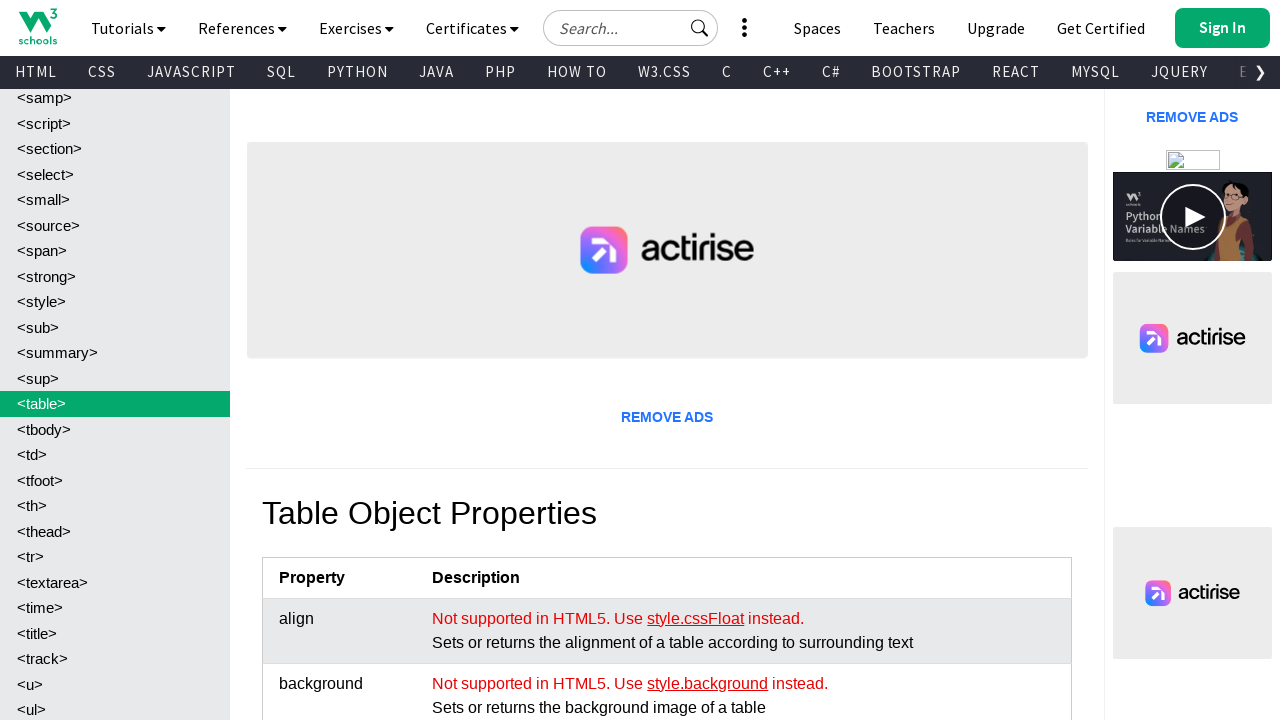

Verified that 'align' property element is visible
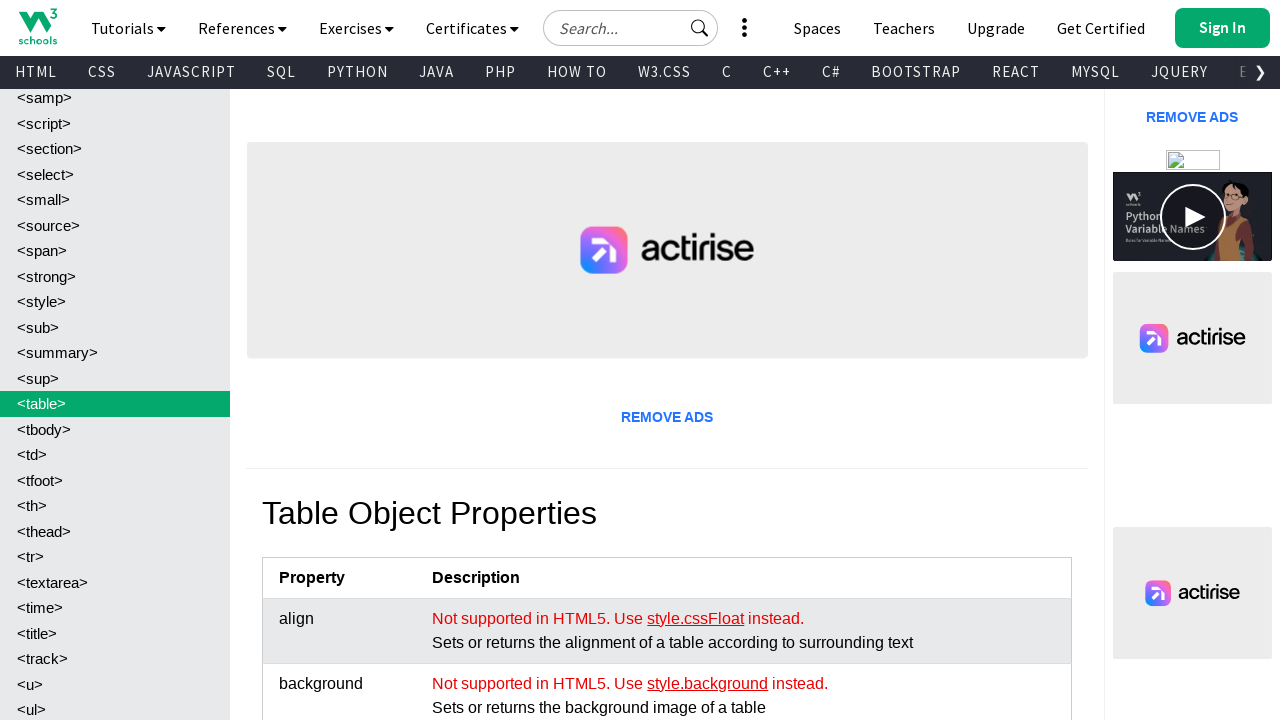

Verified that align property description is visible - scroll verification successful
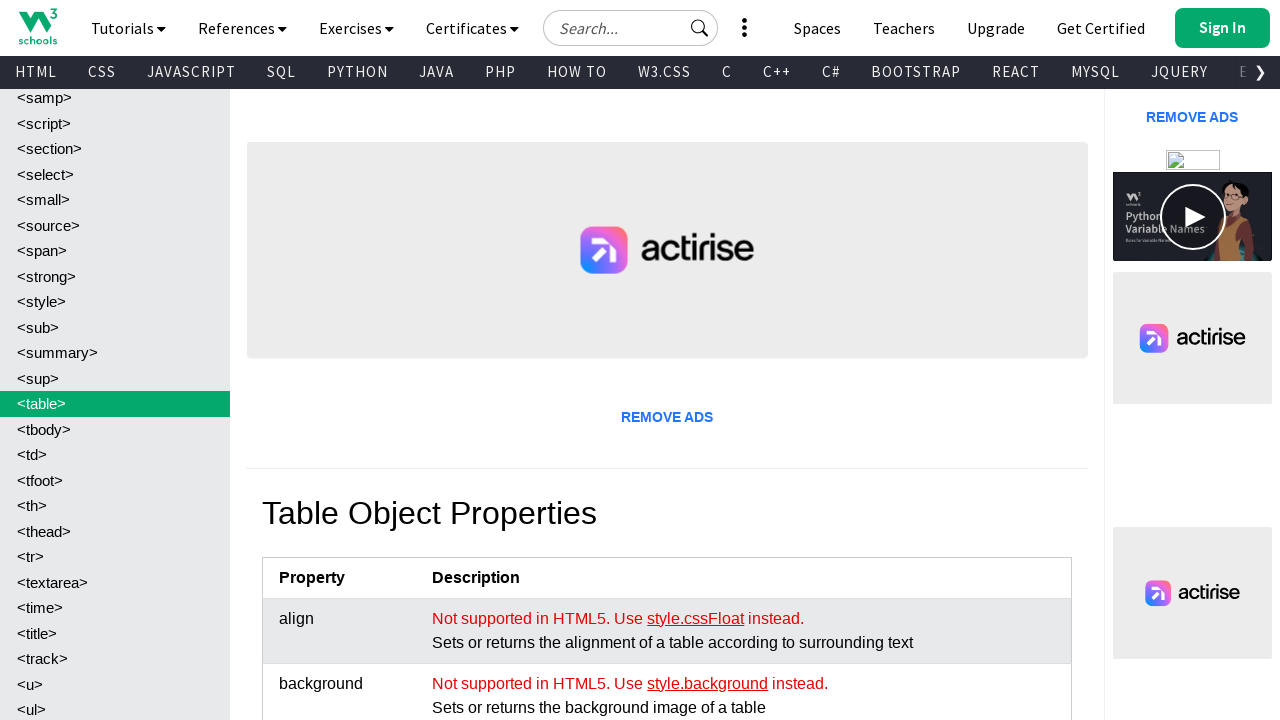

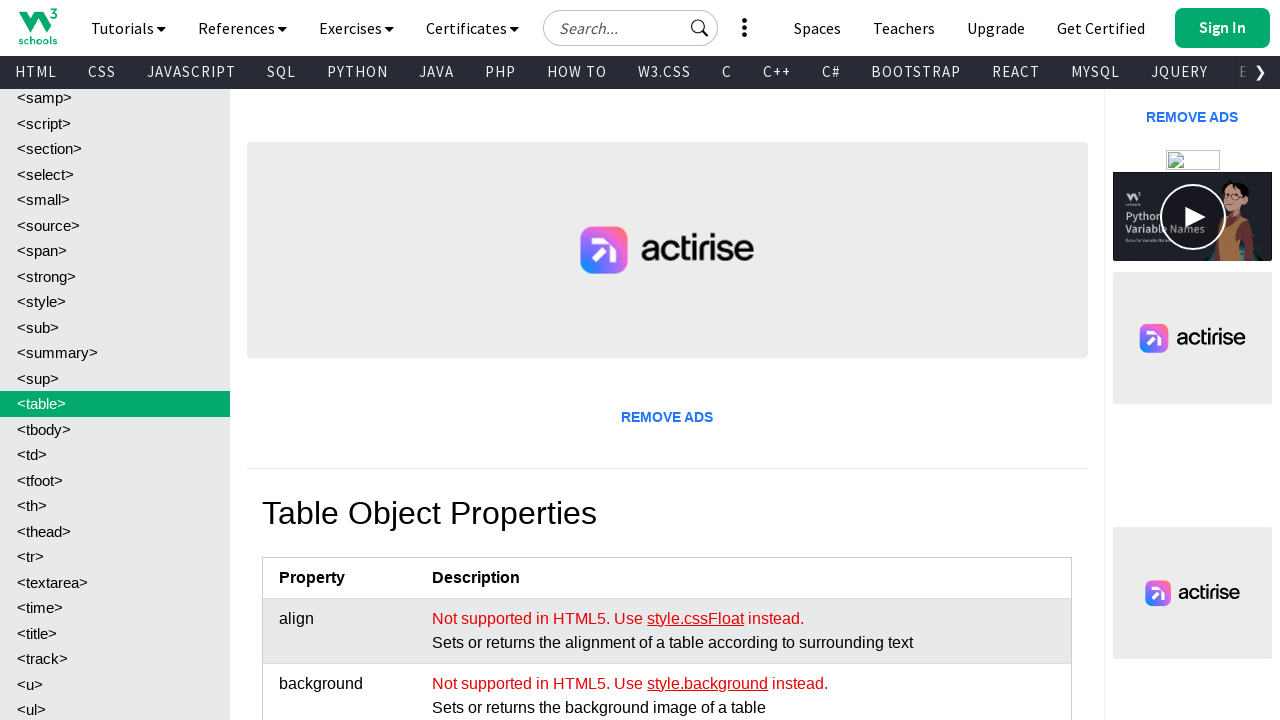